Tests pagination functionality by clicking through each page in a pagination list and selecting checkboxes in each row of a product table on every page.

Starting URL: https://testautomationpractice.blogspot.com/

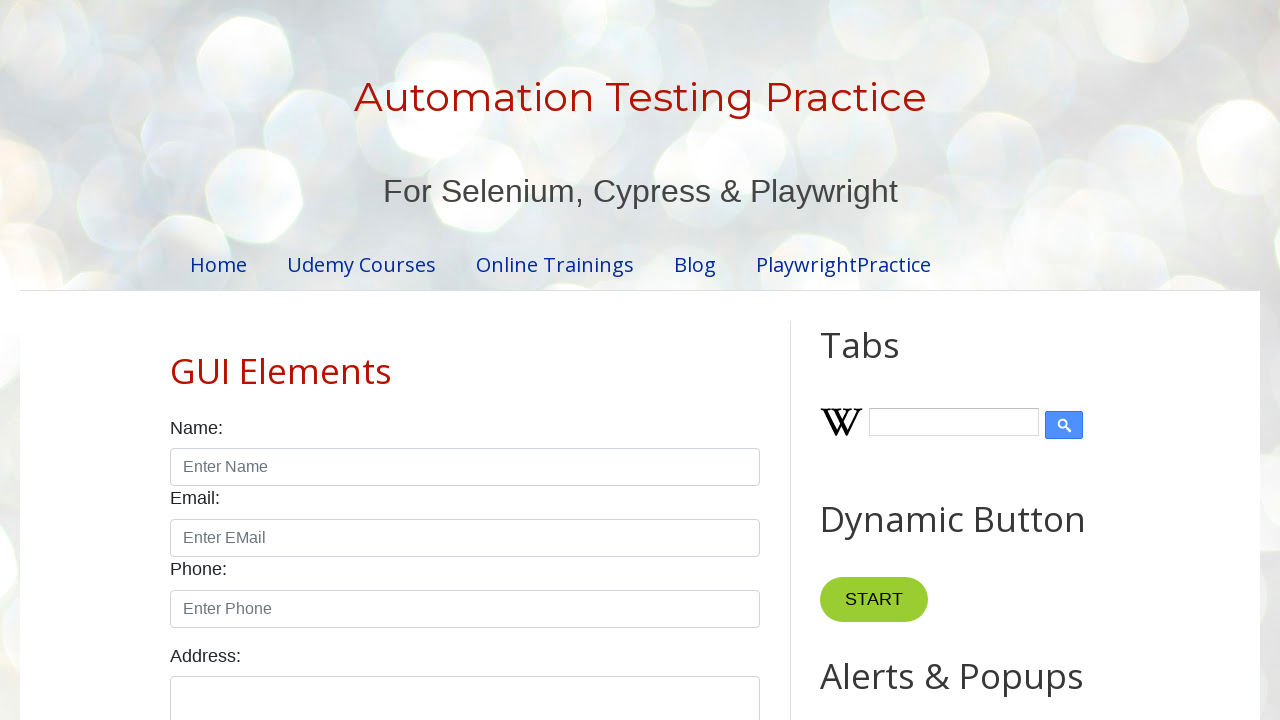

Waited for pagination list to be visible
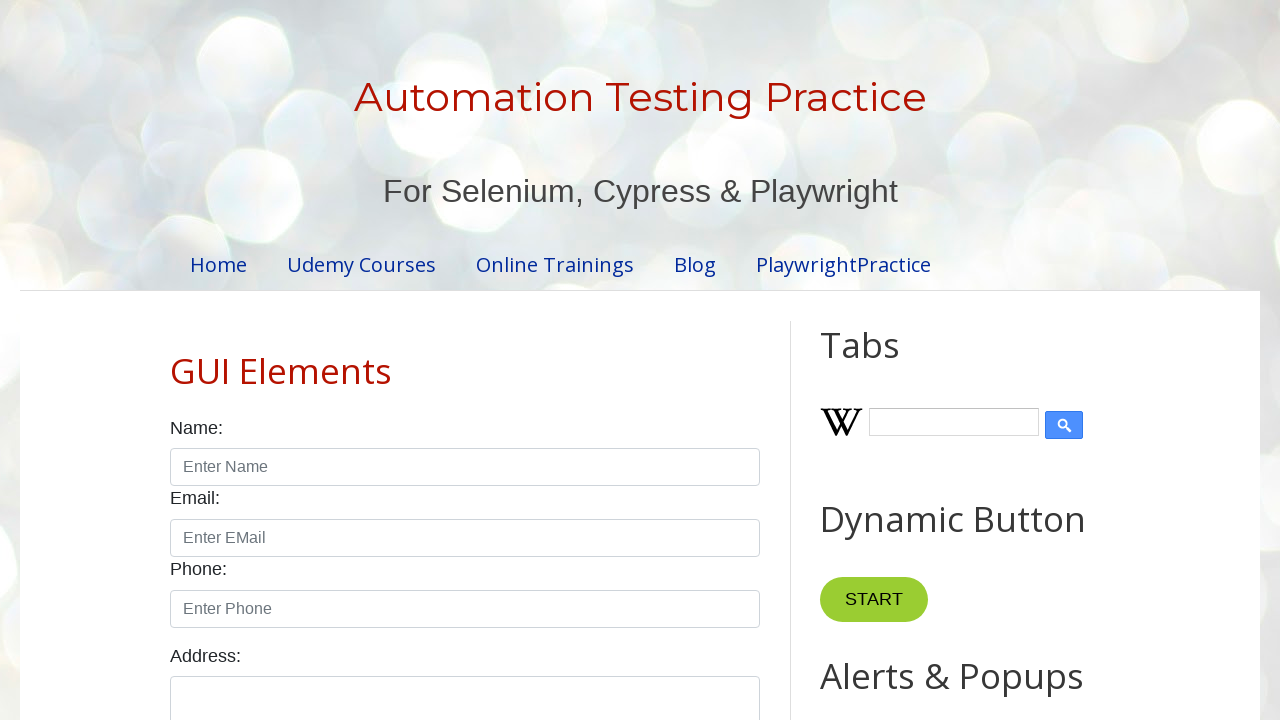

Retrieved all pagination items
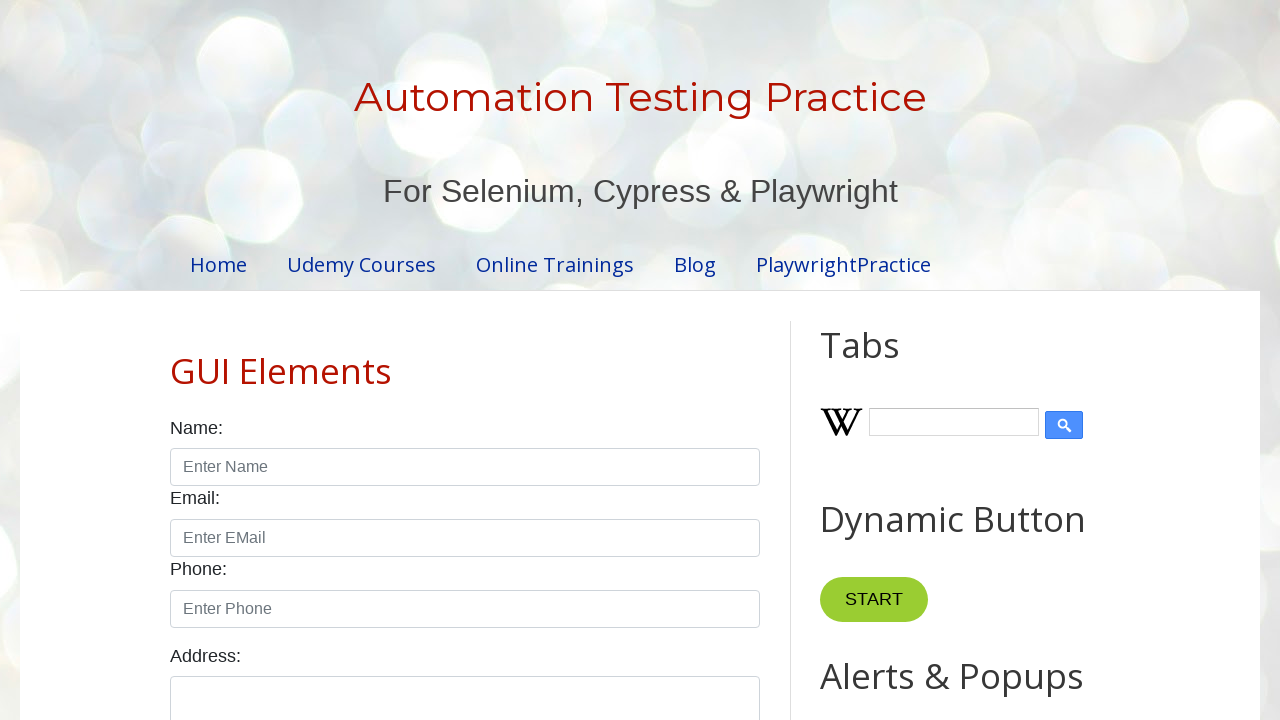

Clicked pagination link for page 1 at (416, 361) on ul#pagination li >> nth=0 >> a
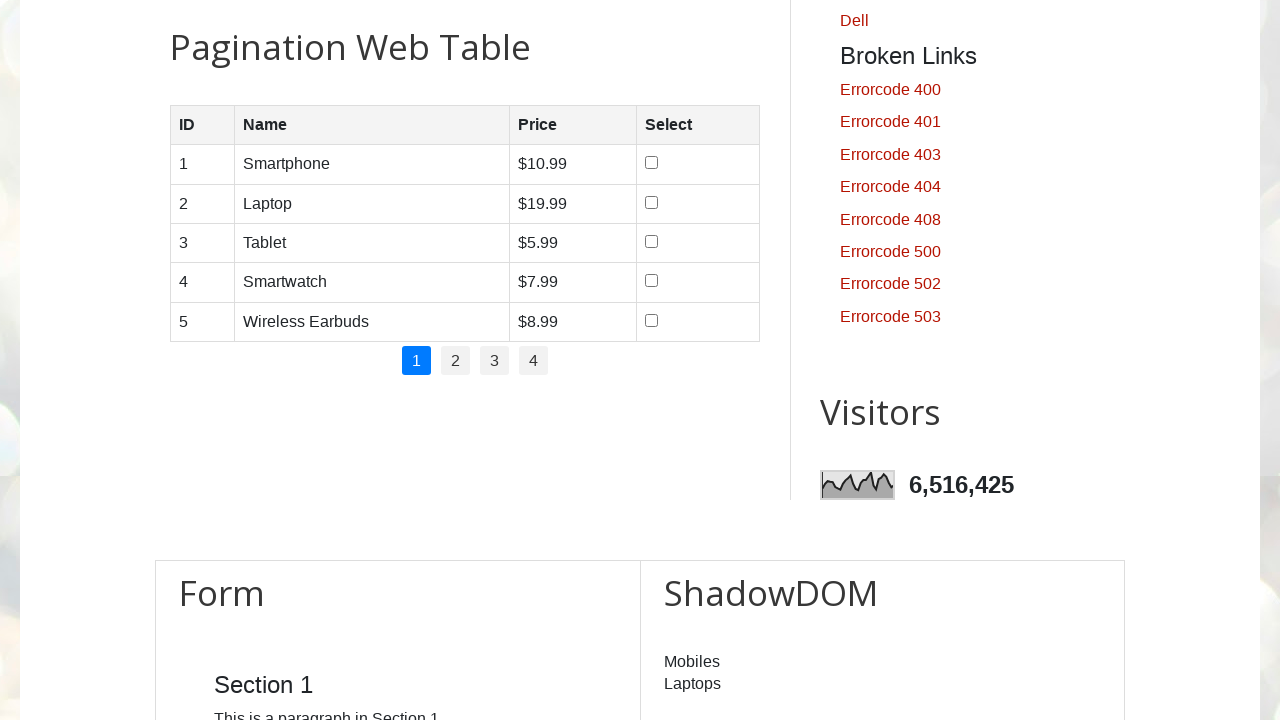

Product table loaded on page 1
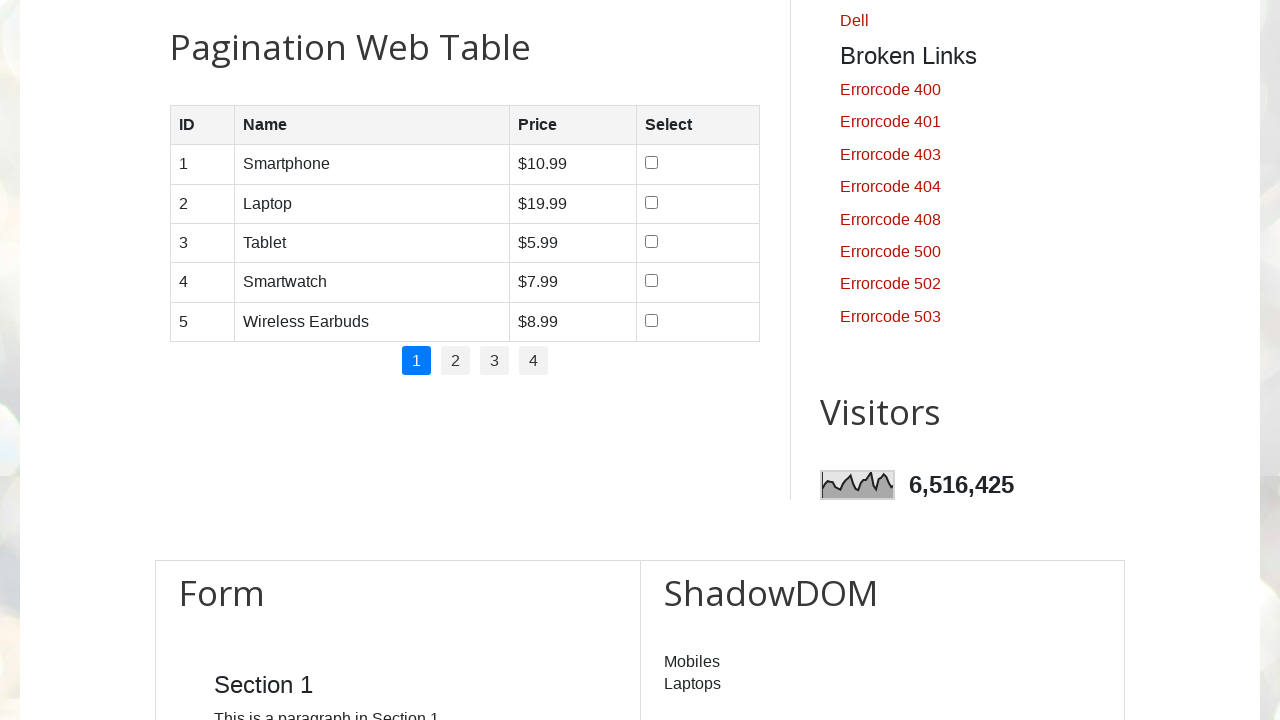

Retrieved 5 product rows from table on page 1
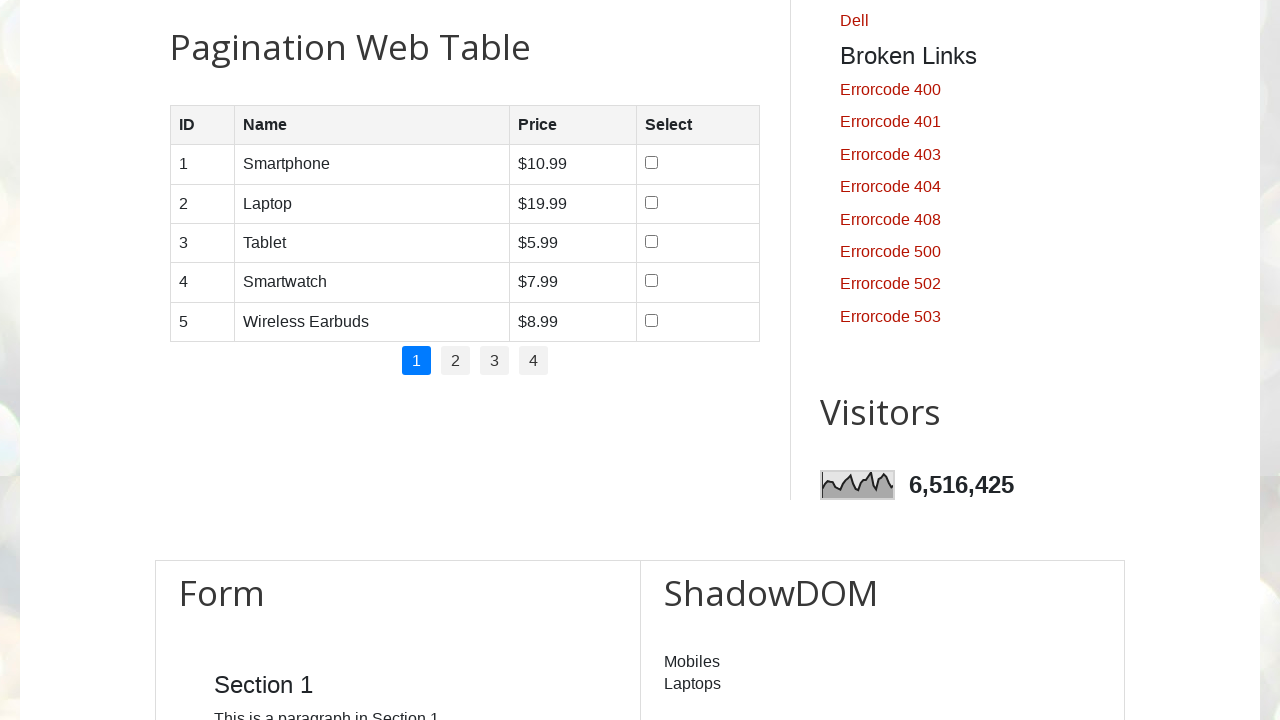

Selected checkbox for product row 1 on page 1 at (651, 163) on #productTable tr >> nth=1 >> td:nth-child(4) input
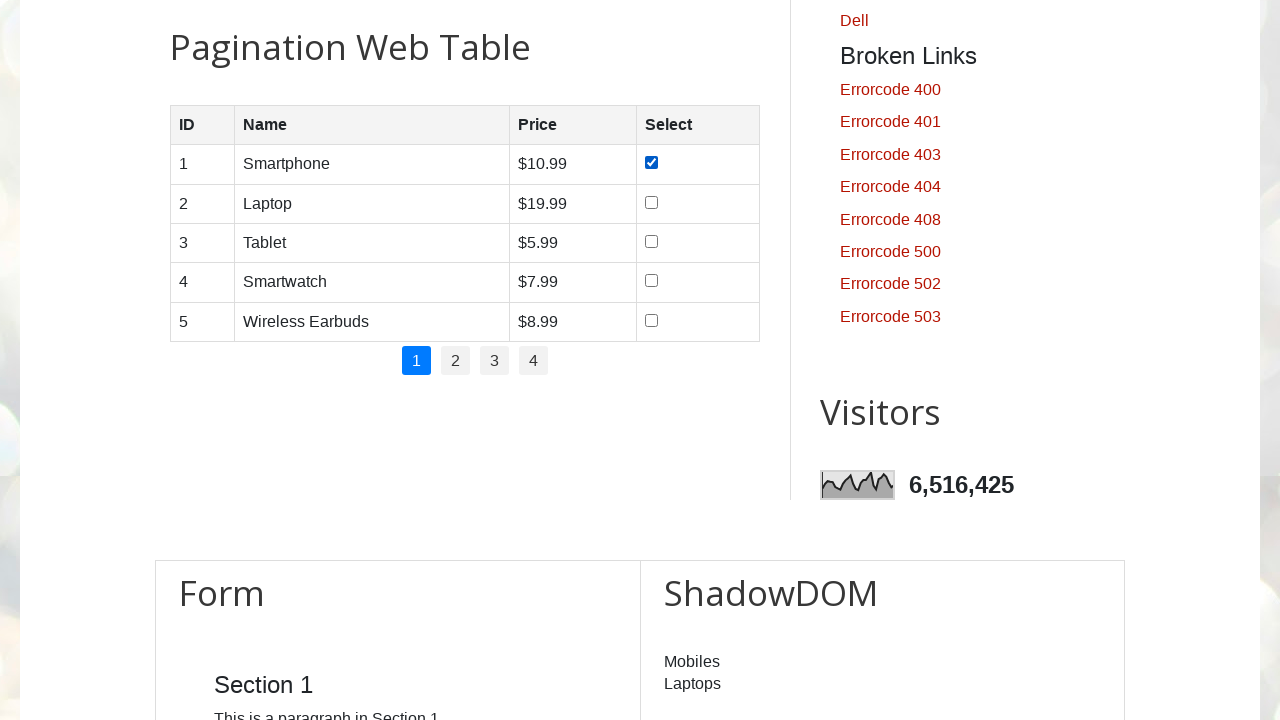

Selected checkbox for product row 2 on page 1 at (651, 202) on #productTable tr >> nth=2 >> td:nth-child(4) input
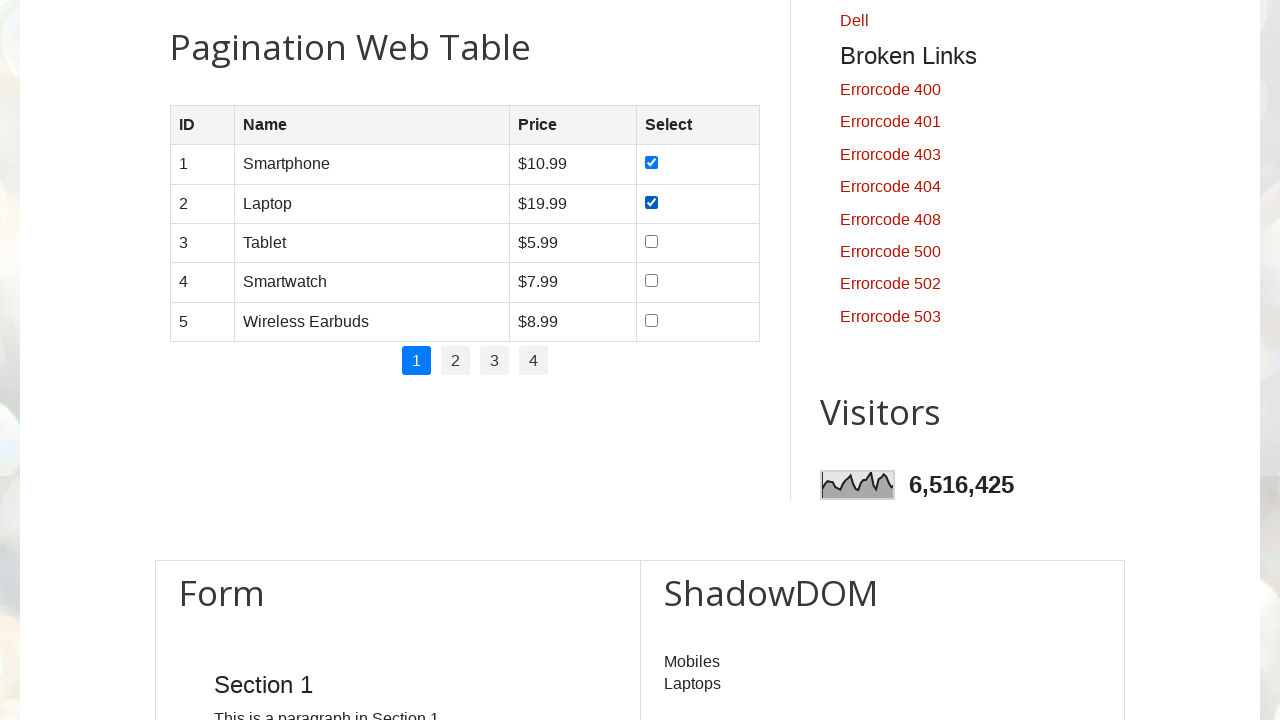

Selected checkbox for product row 3 on page 1 at (651, 241) on #productTable tr >> nth=3 >> td:nth-child(4) input
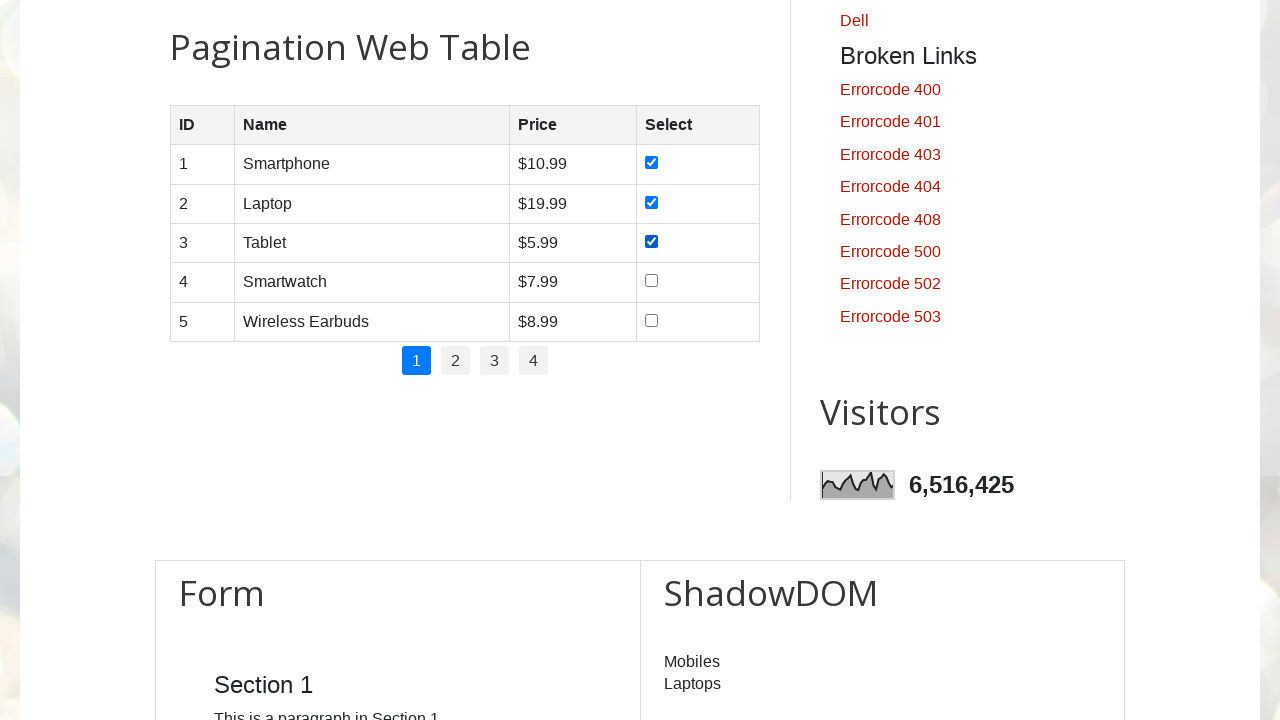

Selected checkbox for product row 4 on page 1 at (651, 281) on #productTable tr >> nth=4 >> td:nth-child(4) input
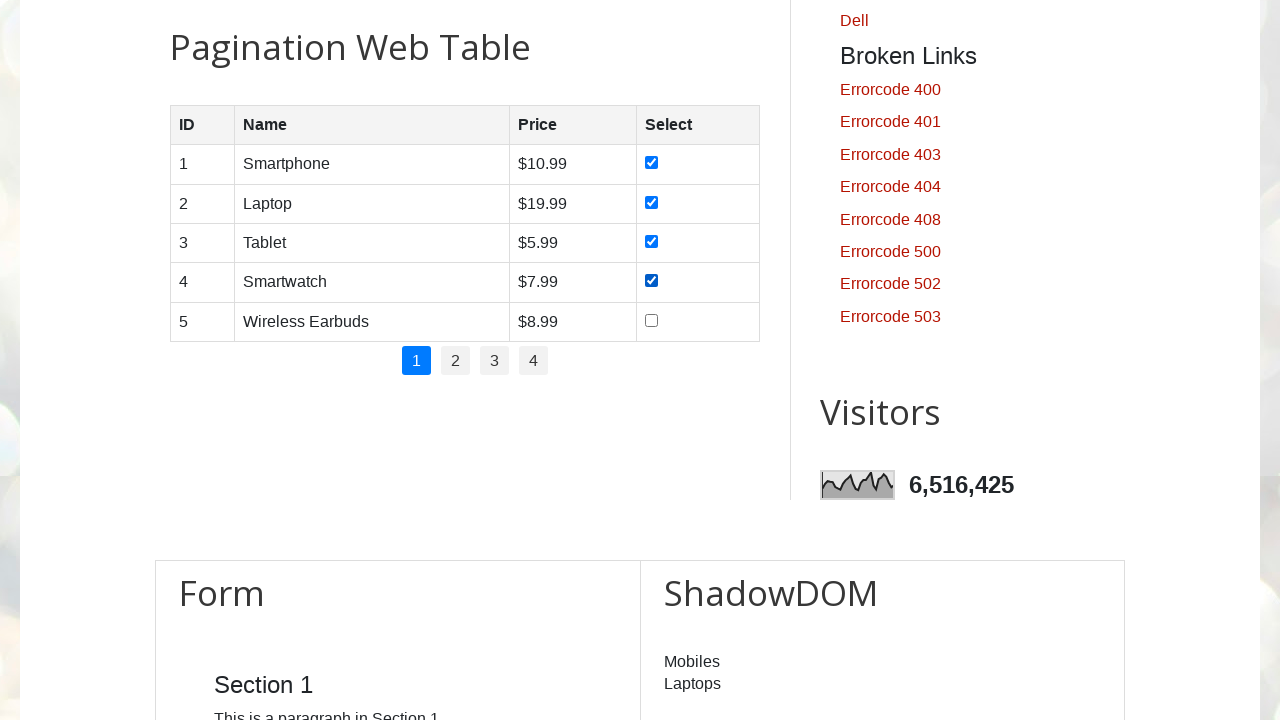

Selected checkbox for product row 5 on page 1 at (651, 320) on #productTable tr >> nth=5 >> td:nth-child(4) input
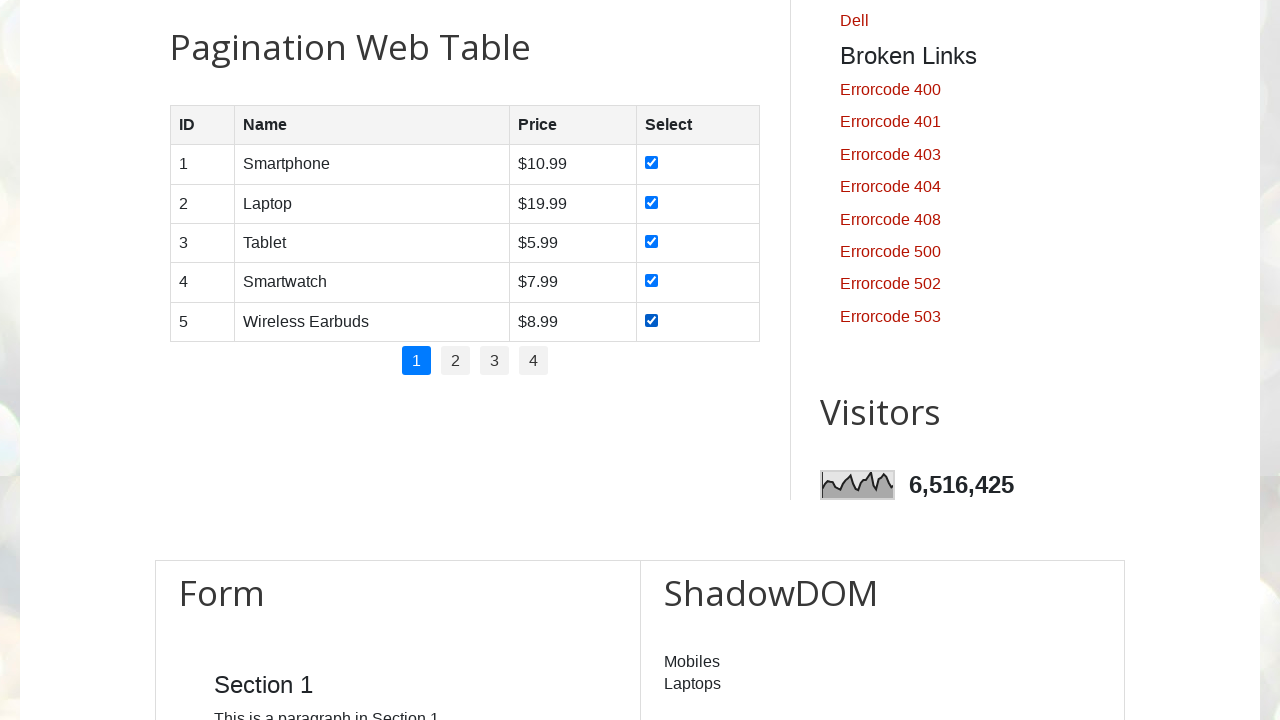

Clicked pagination link for page 2 at (456, 361) on ul#pagination li >> nth=1 >> a
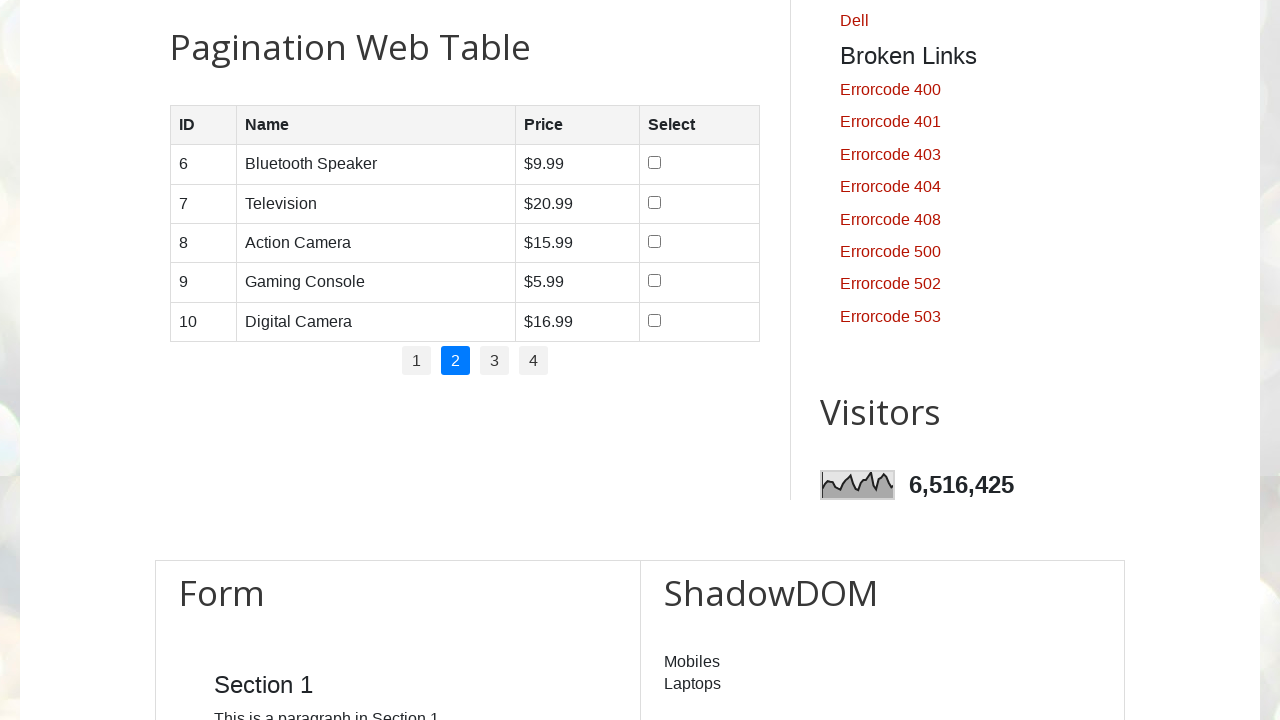

Product table loaded on page 2
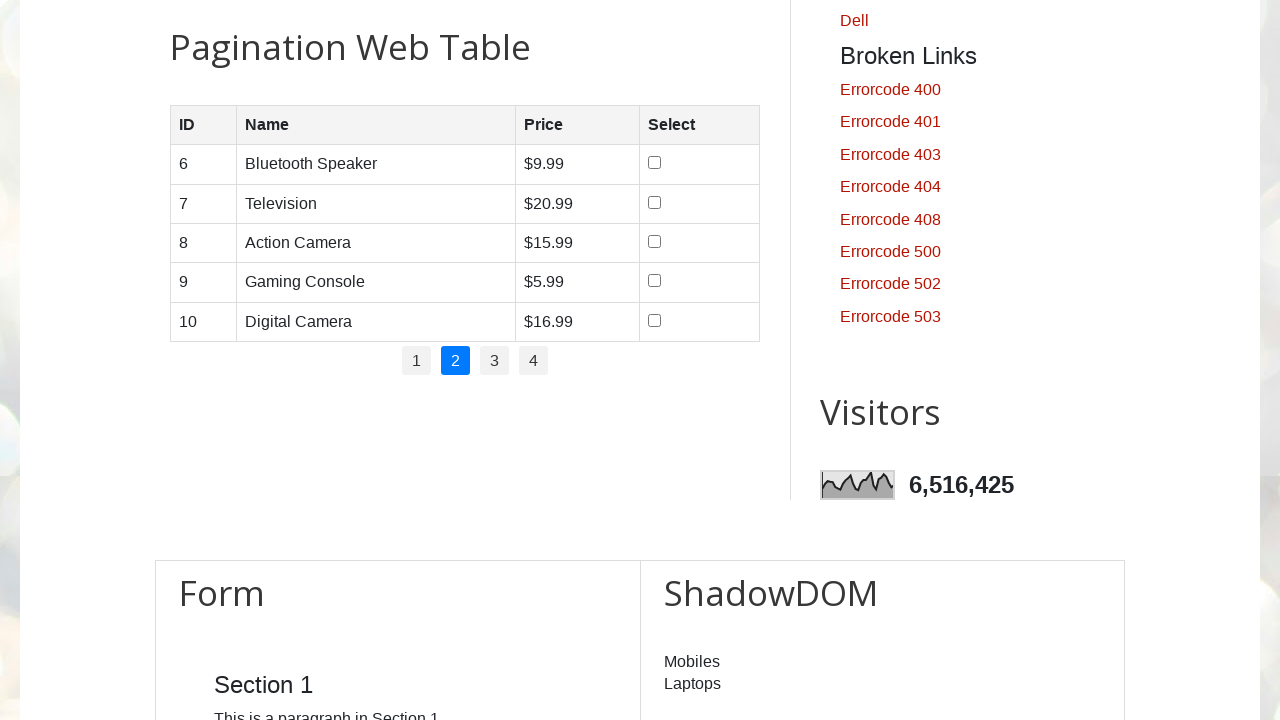

Retrieved 5 product rows from table on page 2
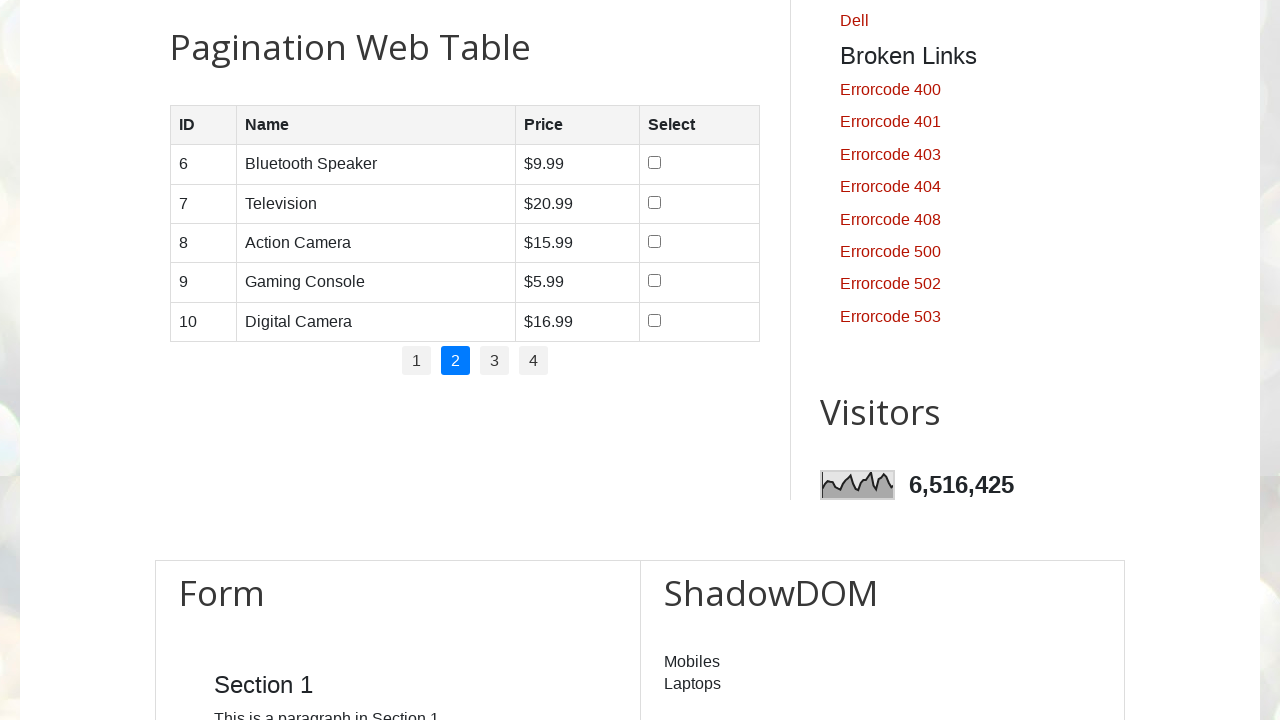

Selected checkbox for product row 1 on page 2 at (654, 163) on #productTable tr >> nth=1 >> td:nth-child(4) input
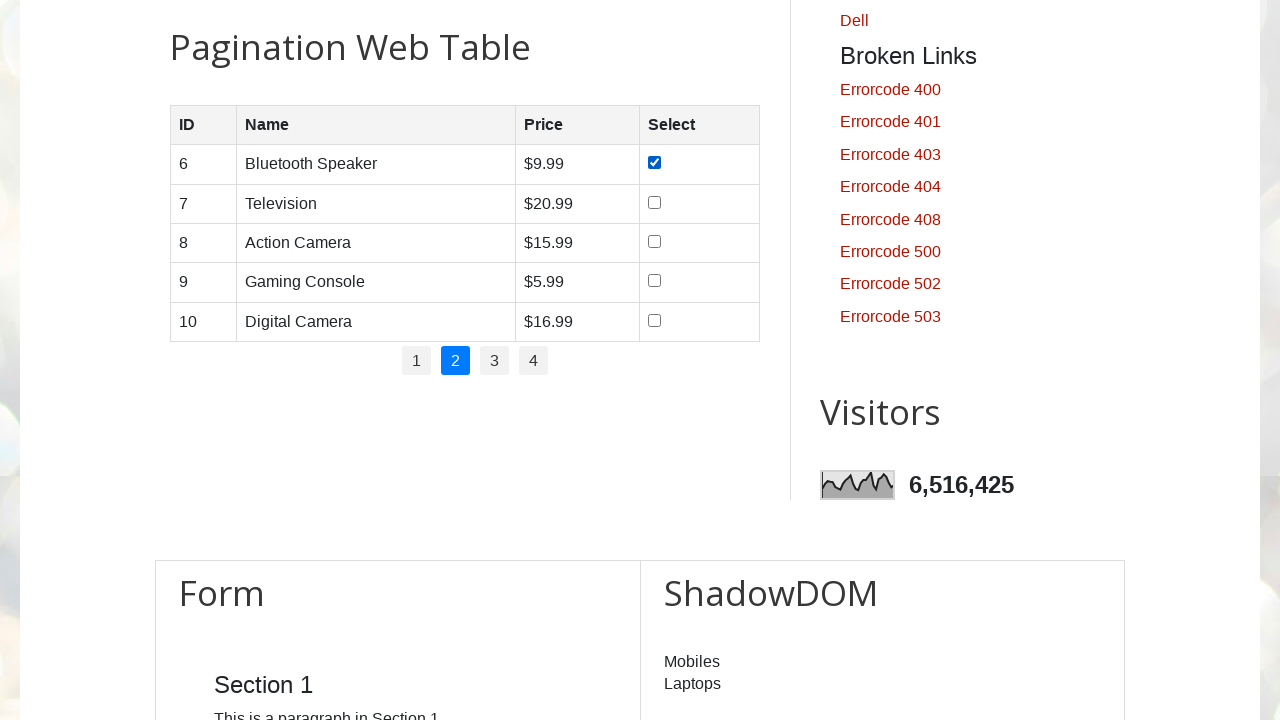

Selected checkbox for product row 2 on page 2 at (654, 202) on #productTable tr >> nth=2 >> td:nth-child(4) input
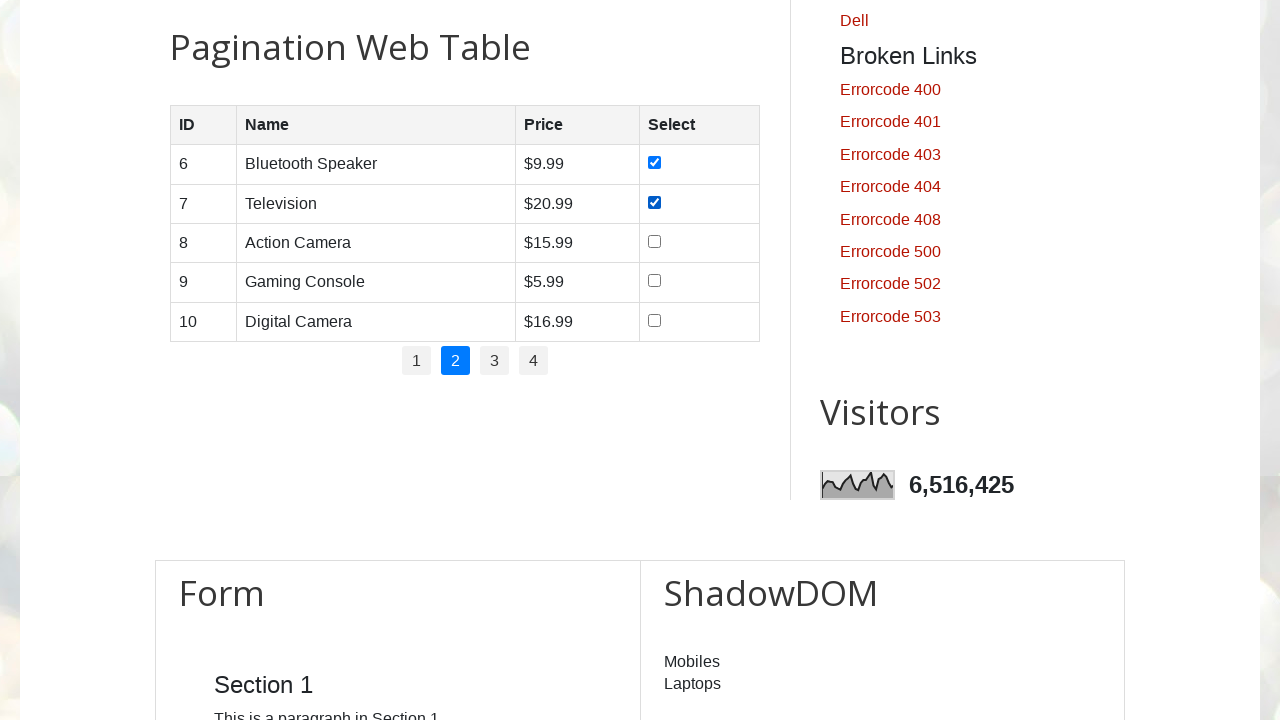

Selected checkbox for product row 3 on page 2 at (654, 241) on #productTable tr >> nth=3 >> td:nth-child(4) input
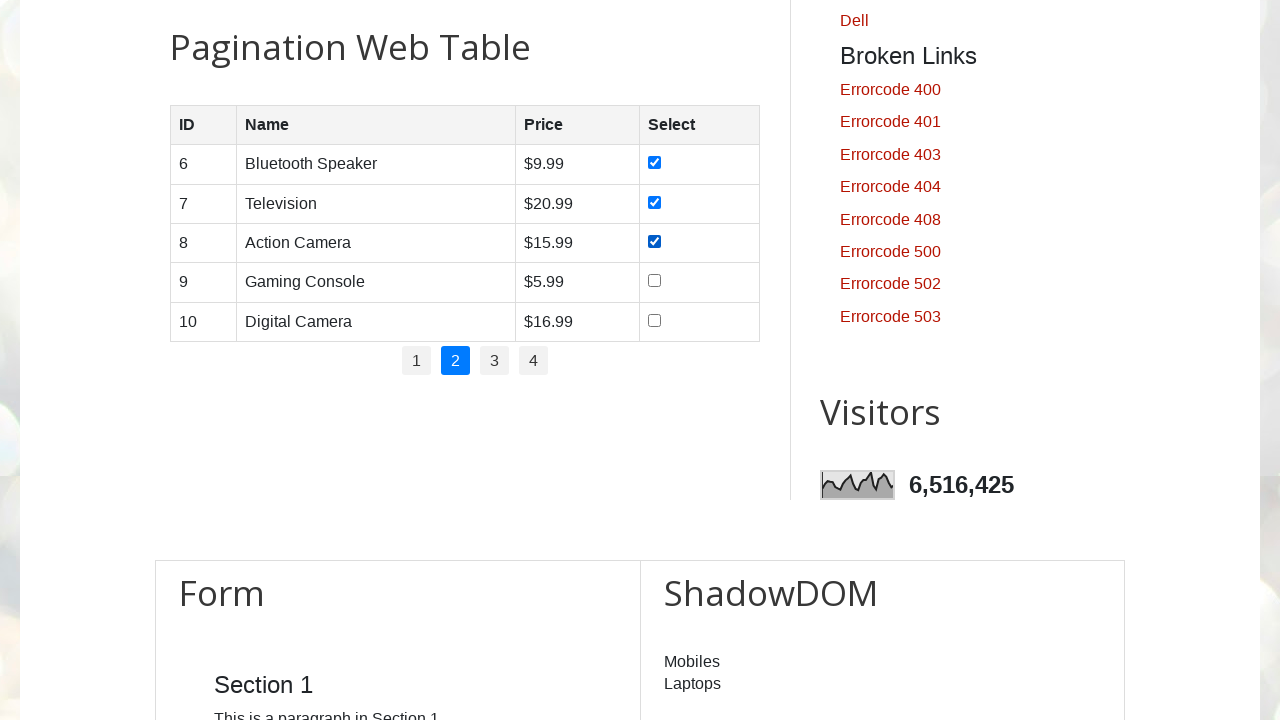

Selected checkbox for product row 4 on page 2 at (654, 281) on #productTable tr >> nth=4 >> td:nth-child(4) input
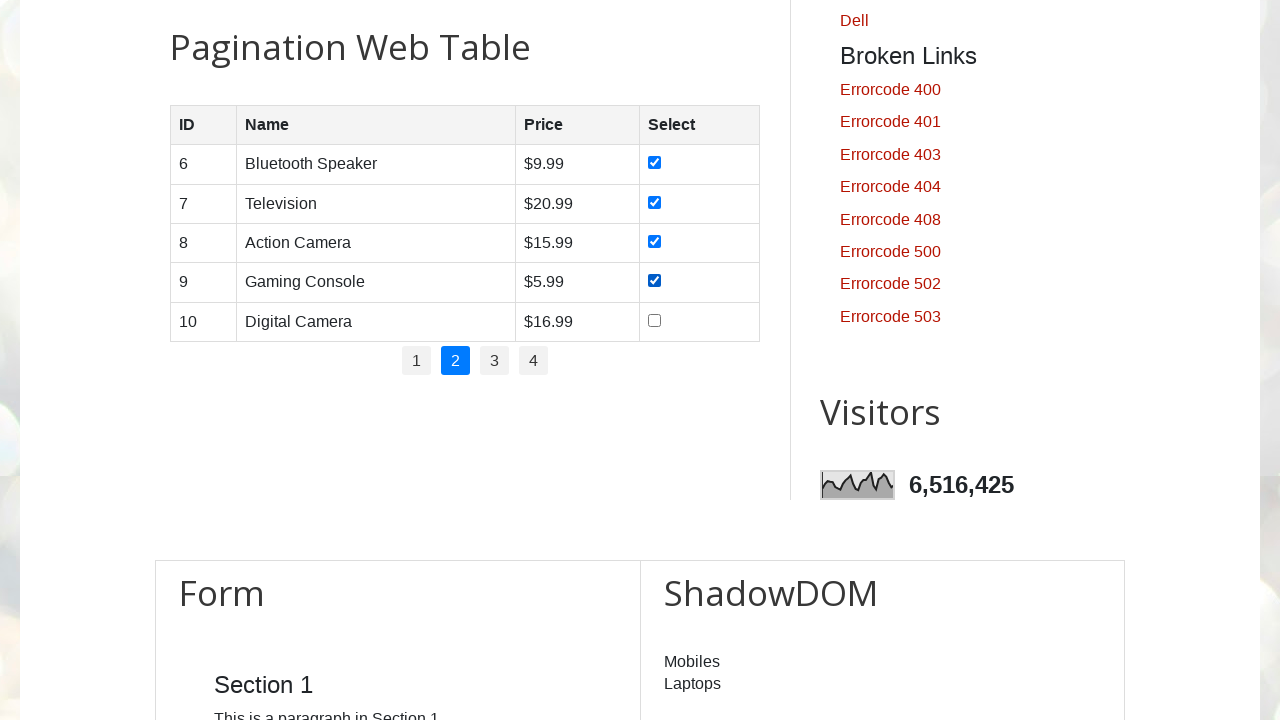

Selected checkbox for product row 5 on page 2 at (654, 320) on #productTable tr >> nth=5 >> td:nth-child(4) input
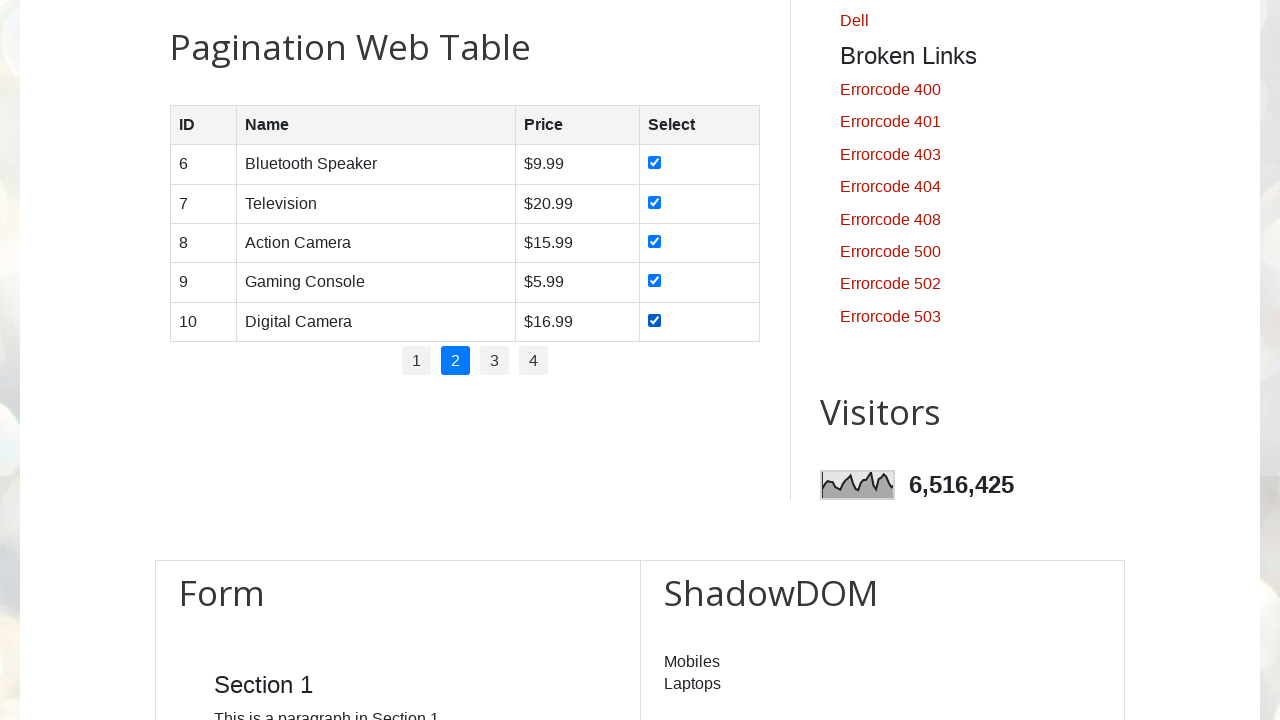

Clicked pagination link for page 3 at (494, 361) on ul#pagination li >> nth=2 >> a
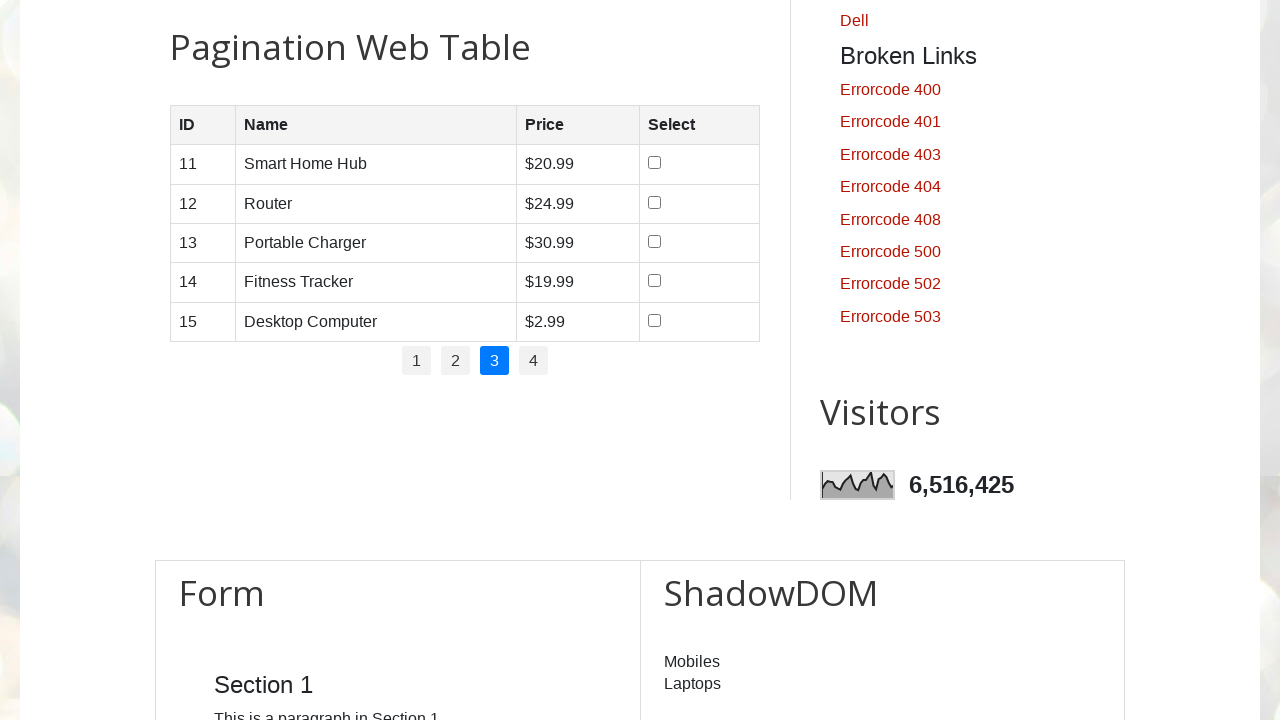

Product table loaded on page 3
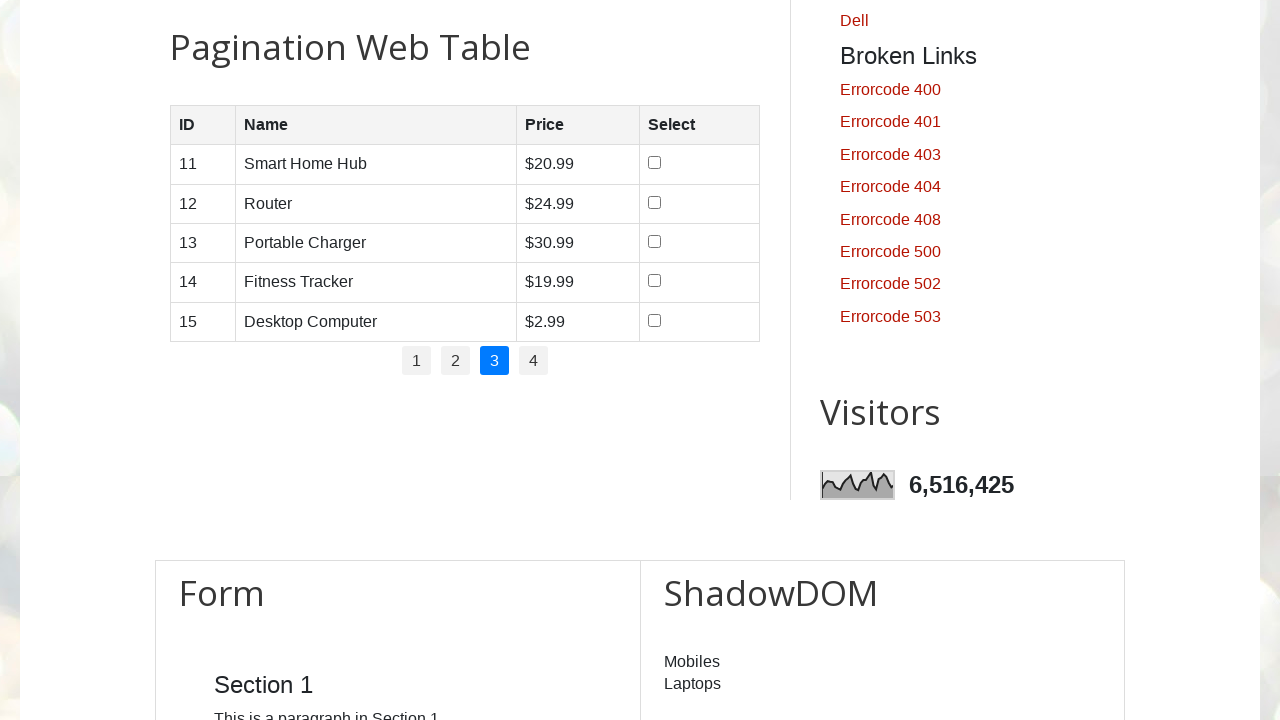

Retrieved 5 product rows from table on page 3
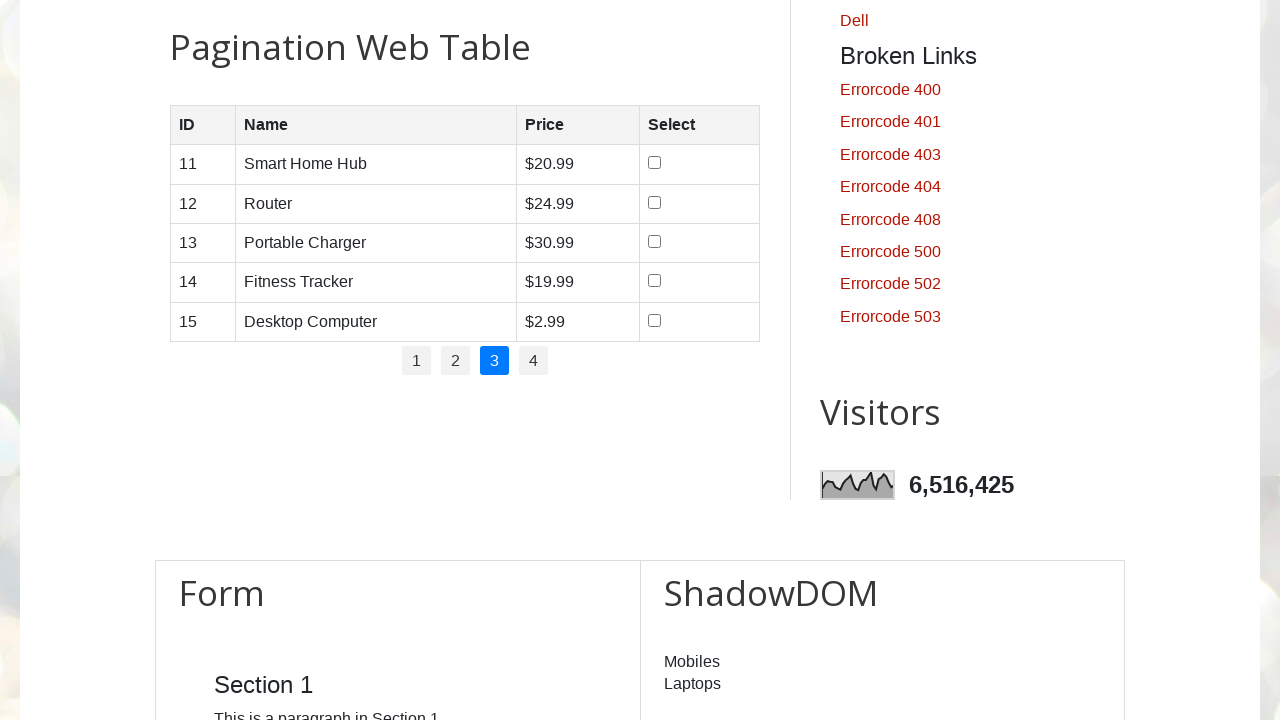

Selected checkbox for product row 1 on page 3 at (655, 163) on #productTable tr >> nth=1 >> td:nth-child(4) input
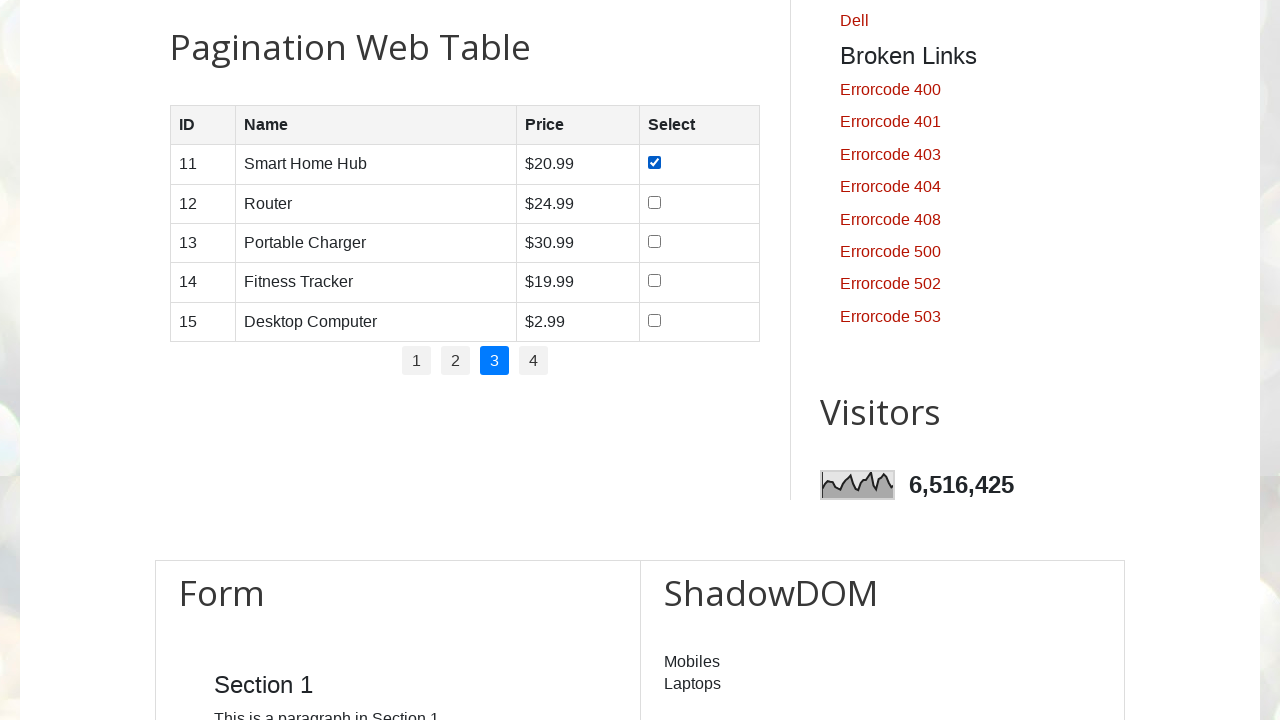

Selected checkbox for product row 2 on page 3 at (655, 202) on #productTable tr >> nth=2 >> td:nth-child(4) input
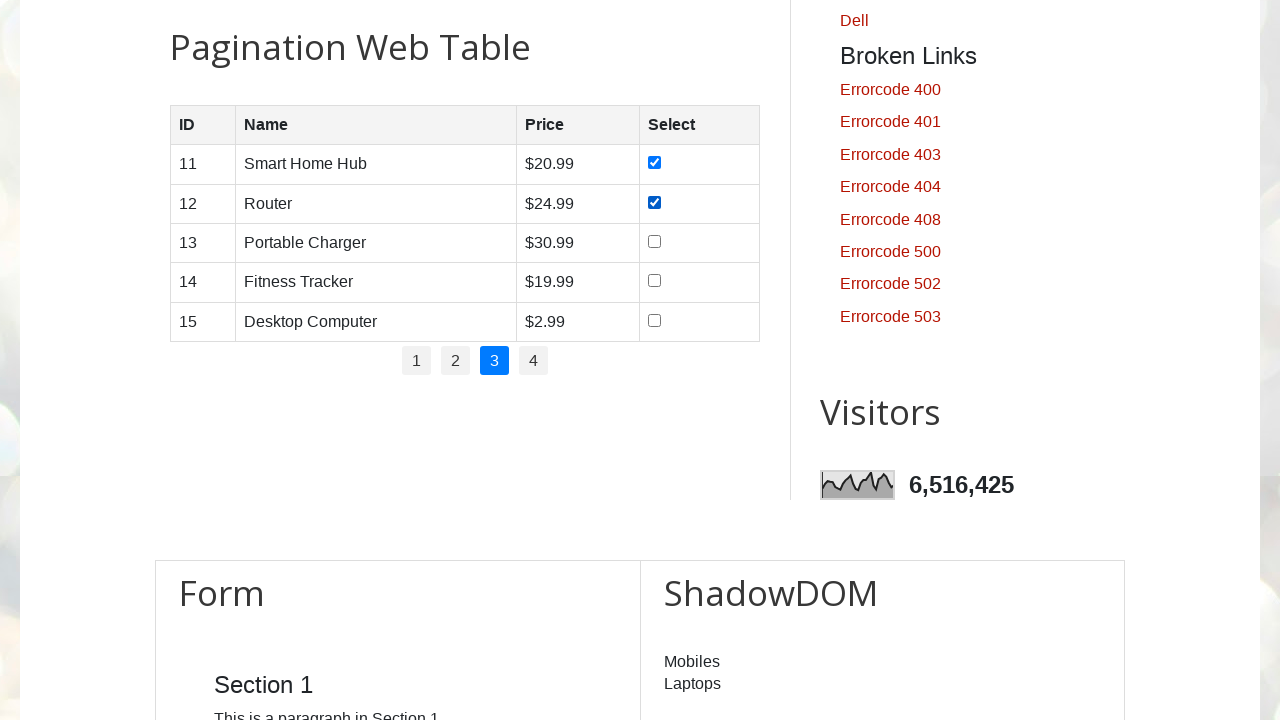

Selected checkbox for product row 3 on page 3 at (655, 241) on #productTable tr >> nth=3 >> td:nth-child(4) input
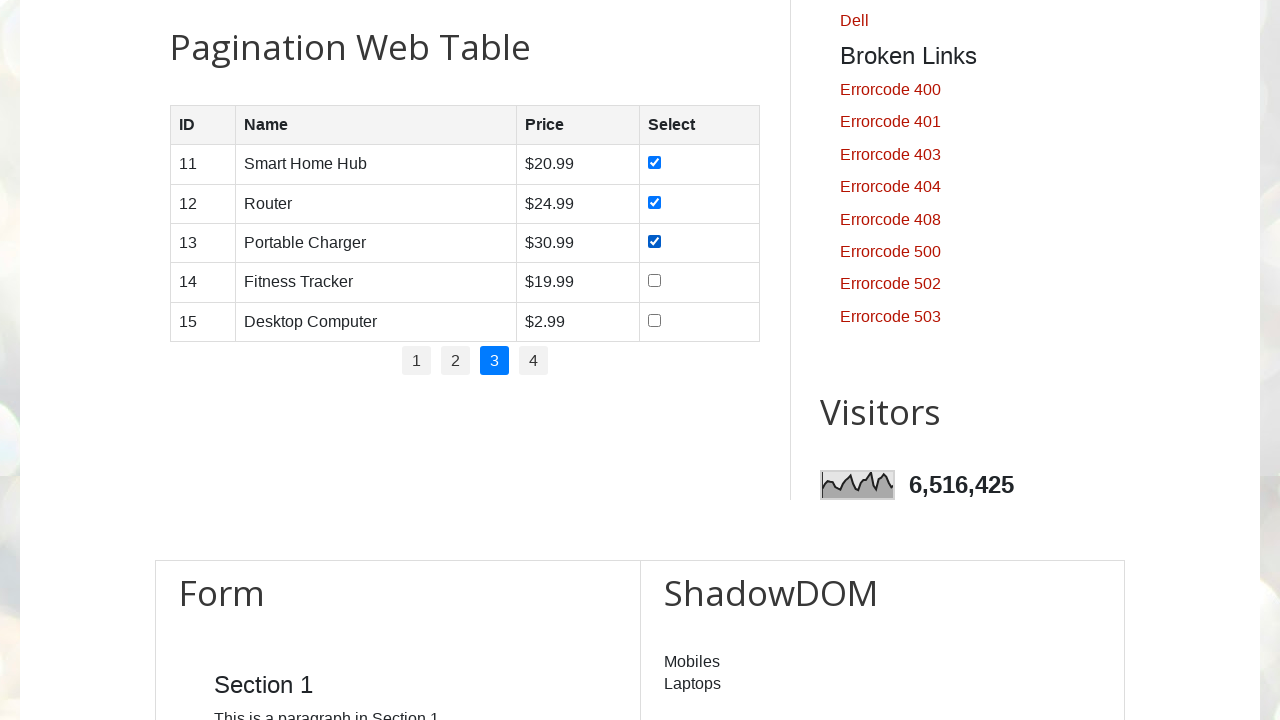

Selected checkbox for product row 4 on page 3 at (655, 281) on #productTable tr >> nth=4 >> td:nth-child(4) input
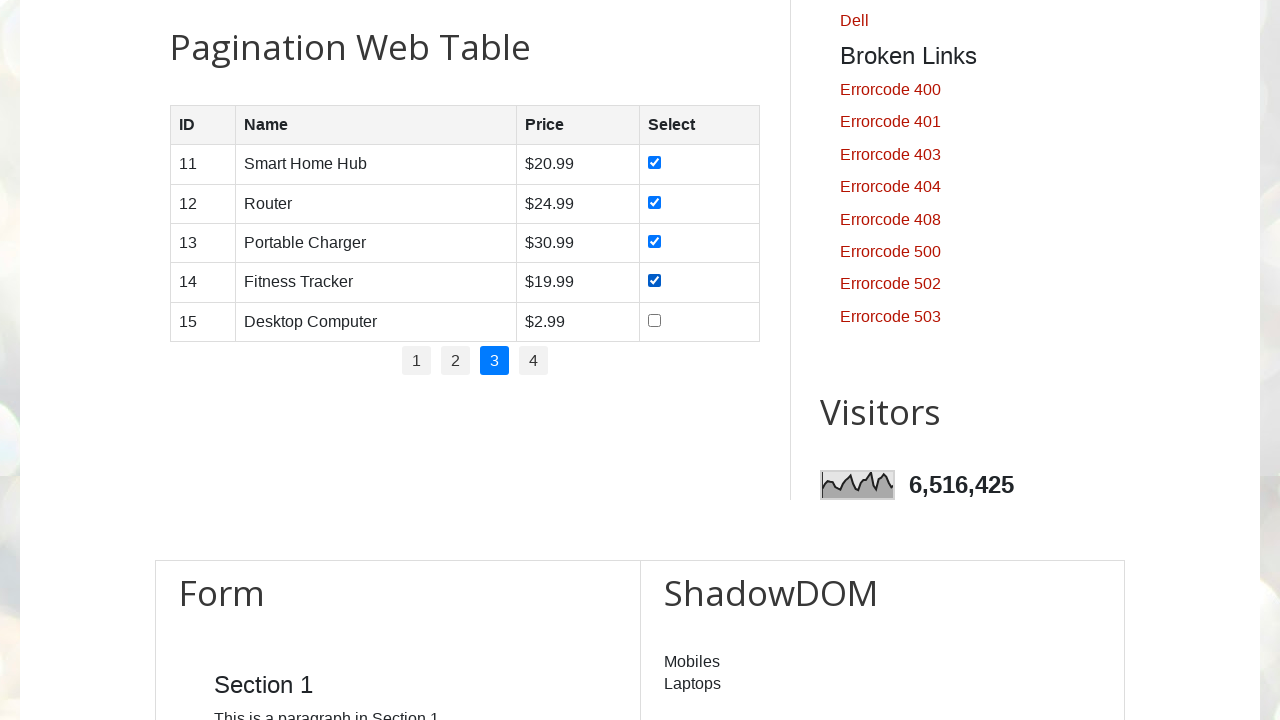

Selected checkbox for product row 5 on page 3 at (655, 320) on #productTable tr >> nth=5 >> td:nth-child(4) input
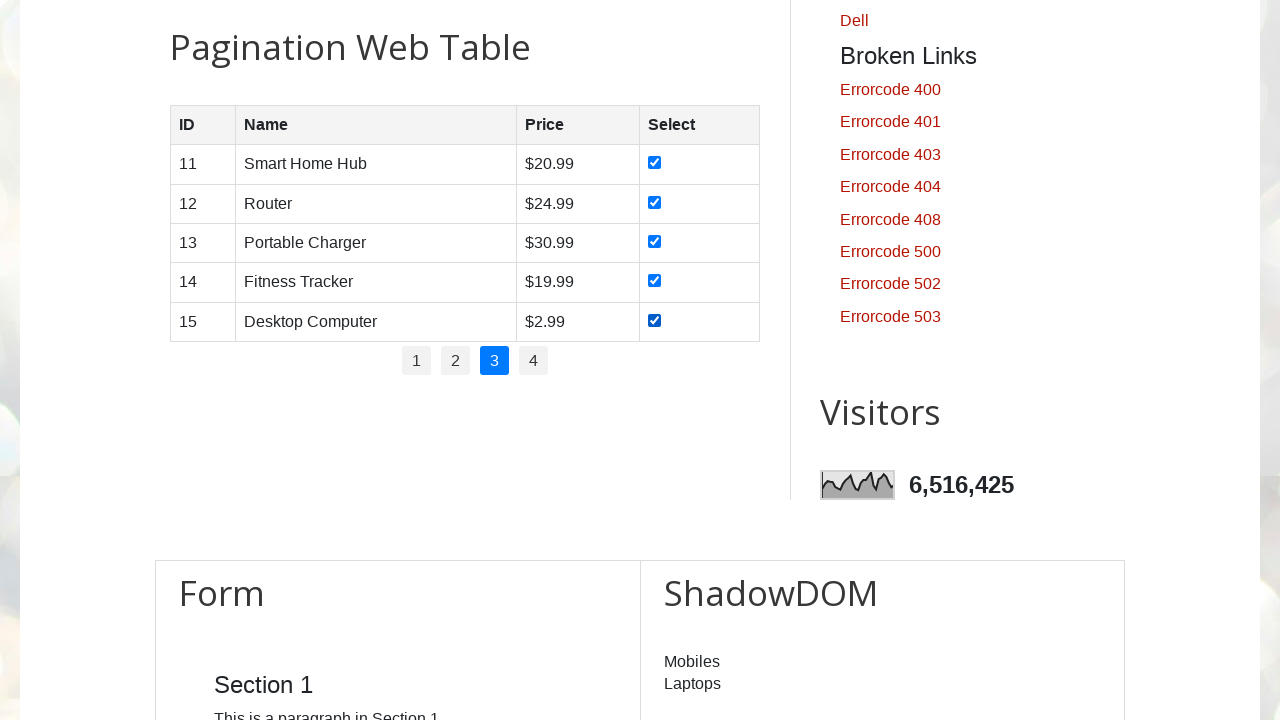

Clicked pagination link for page 4 at (534, 361) on ul#pagination li >> nth=3 >> a
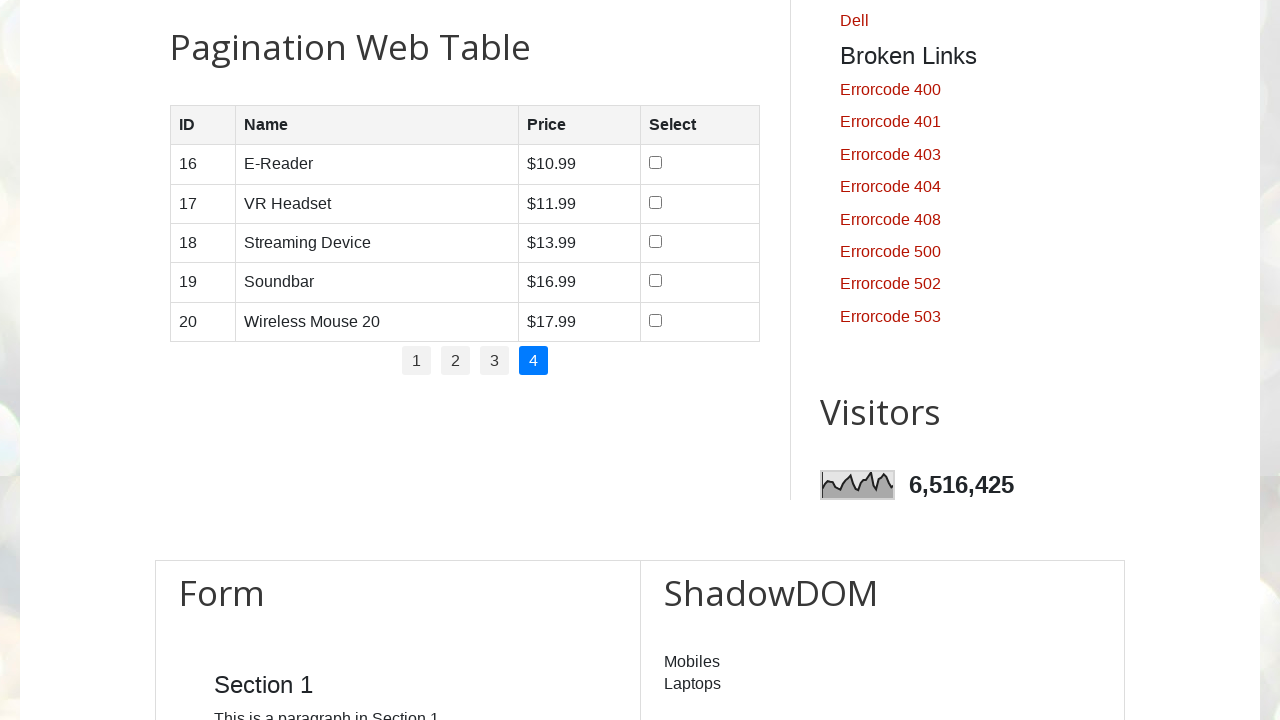

Product table loaded on page 4
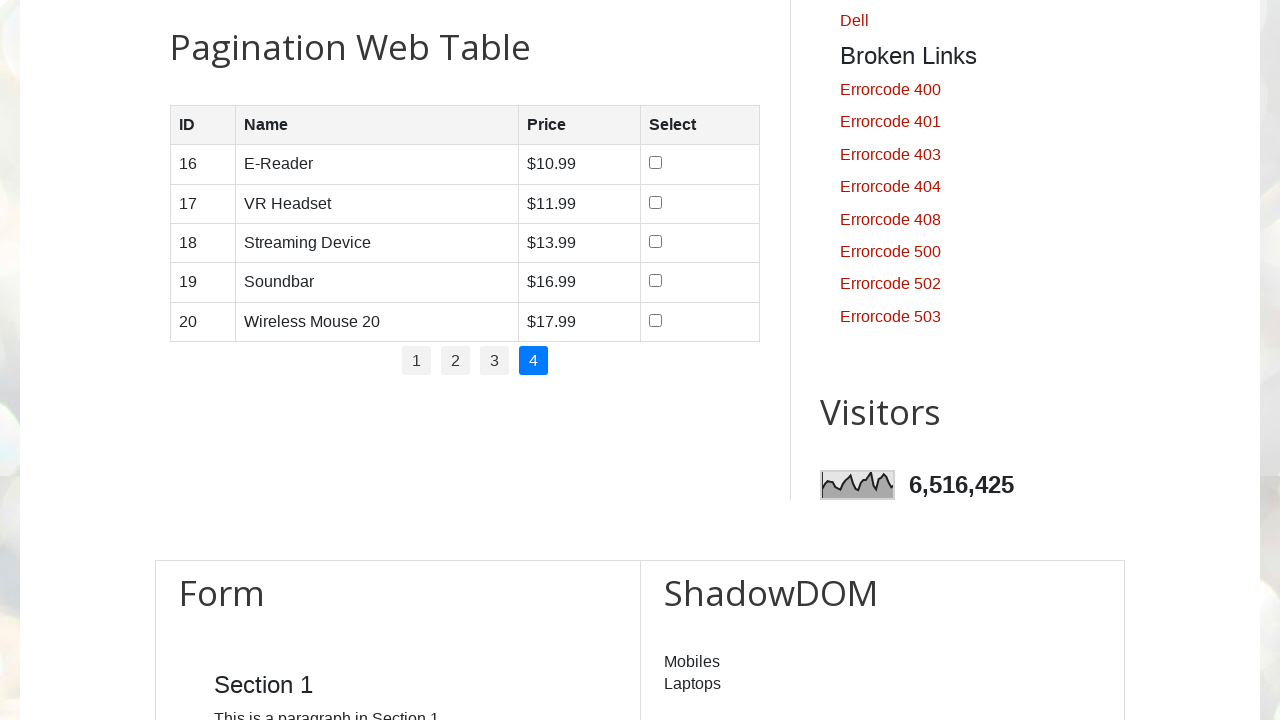

Retrieved 5 product rows from table on page 4
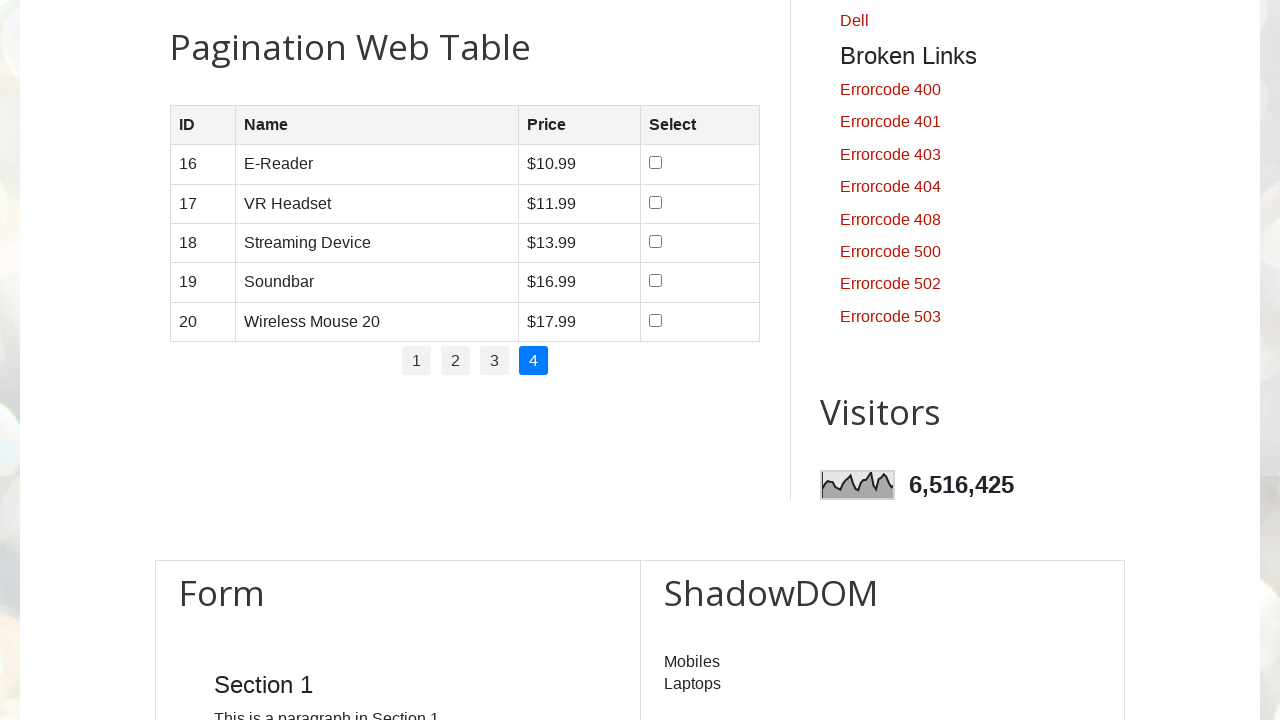

Selected checkbox for product row 1 on page 4 at (656, 163) on #productTable tr >> nth=1 >> td:nth-child(4) input
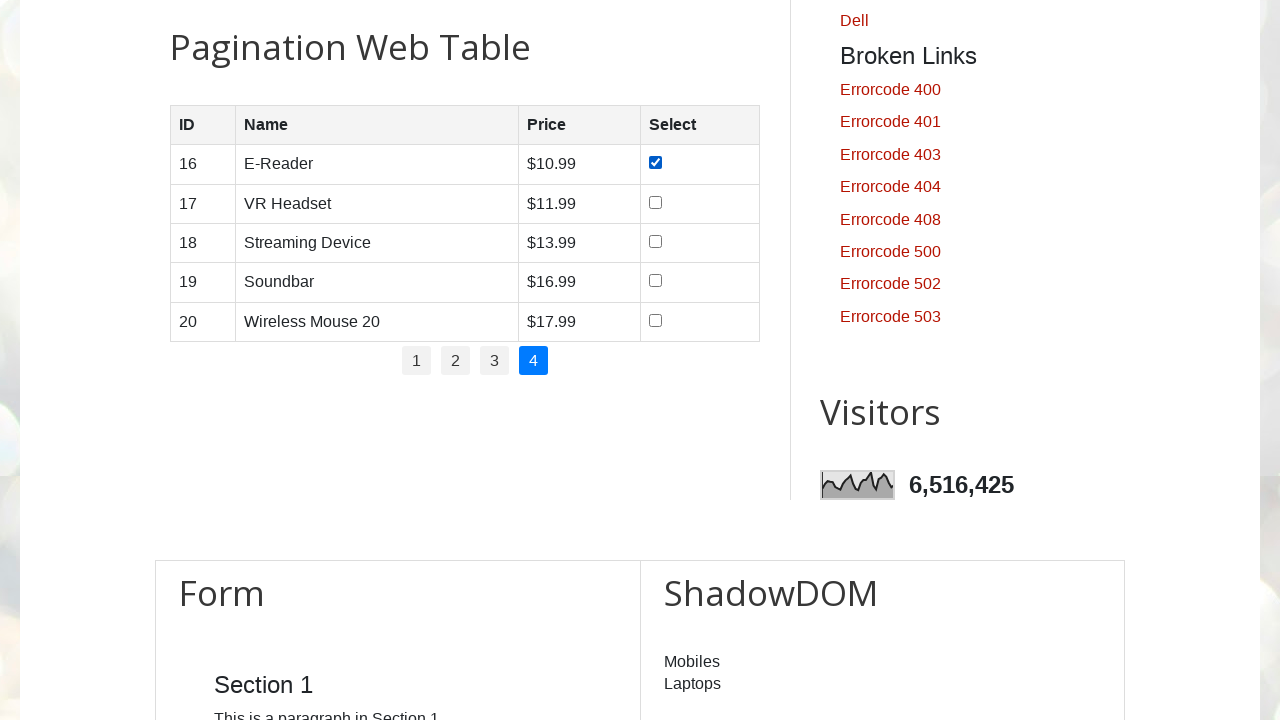

Selected checkbox for product row 2 on page 4 at (656, 202) on #productTable tr >> nth=2 >> td:nth-child(4) input
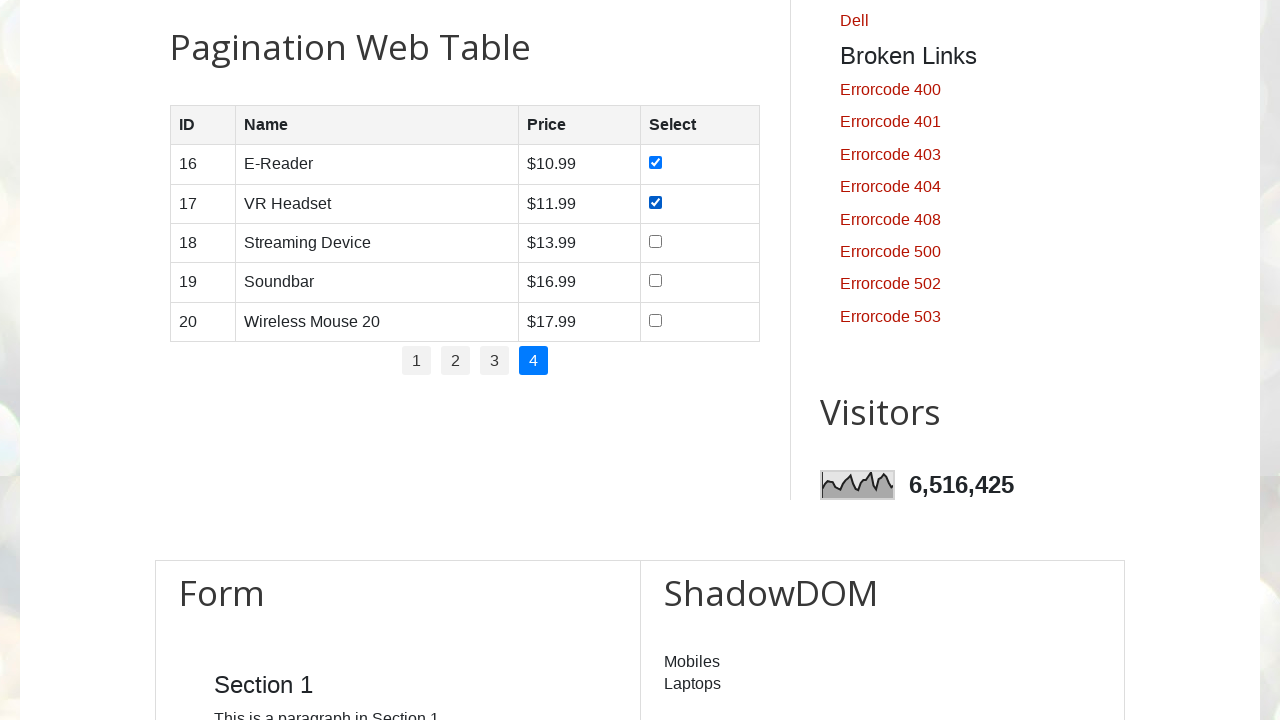

Selected checkbox for product row 3 on page 4 at (656, 241) on #productTable tr >> nth=3 >> td:nth-child(4) input
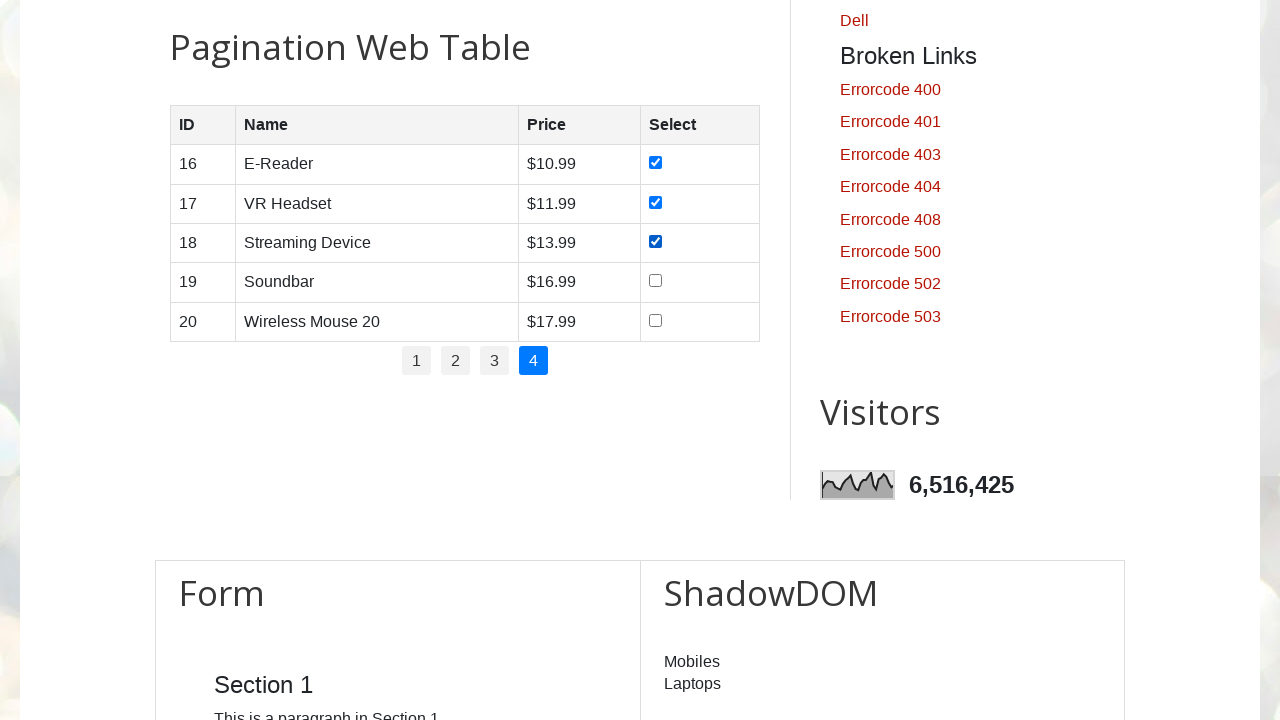

Selected checkbox for product row 4 on page 4 at (656, 281) on #productTable tr >> nth=4 >> td:nth-child(4) input
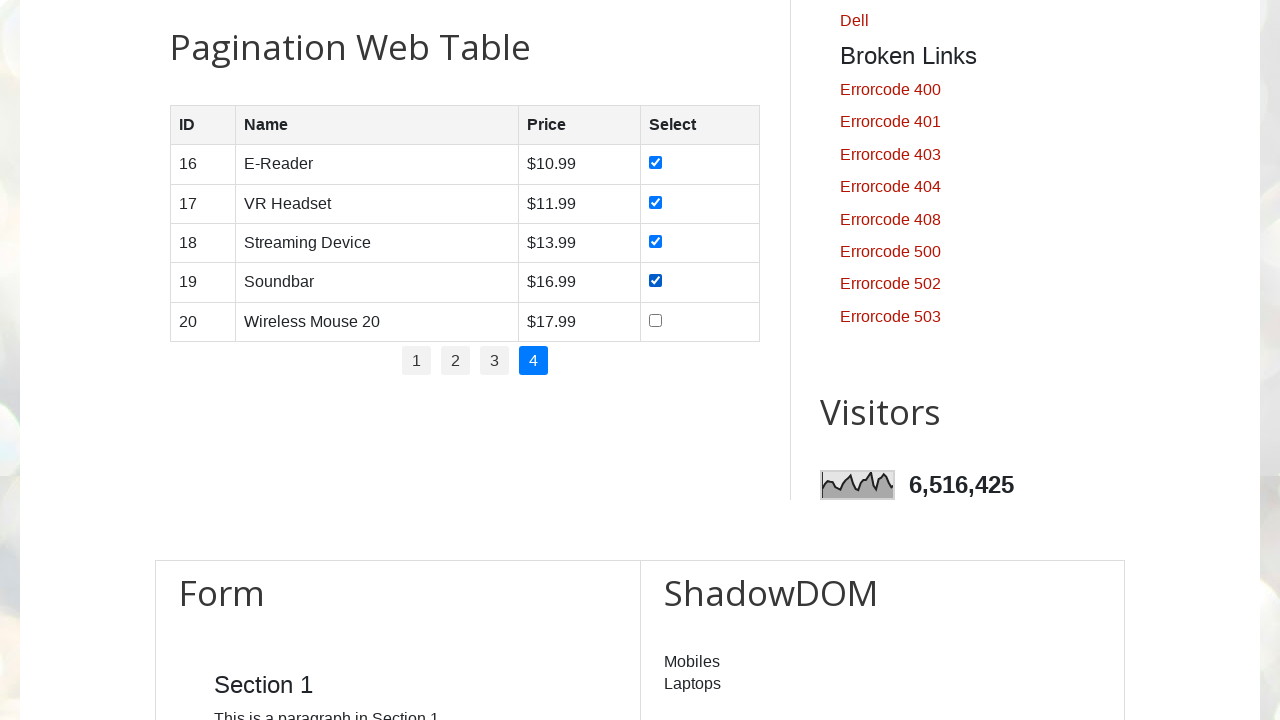

Selected checkbox for product row 5 on page 4 at (656, 320) on #productTable tr >> nth=5 >> td:nth-child(4) input
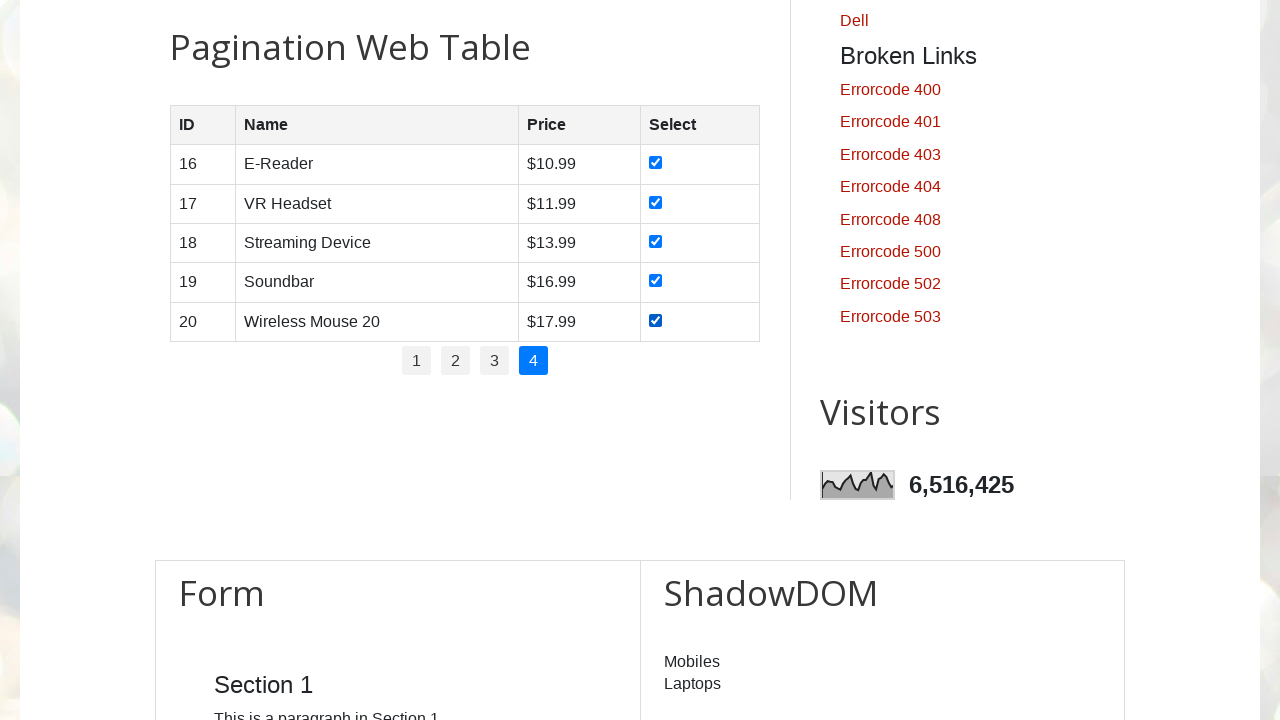

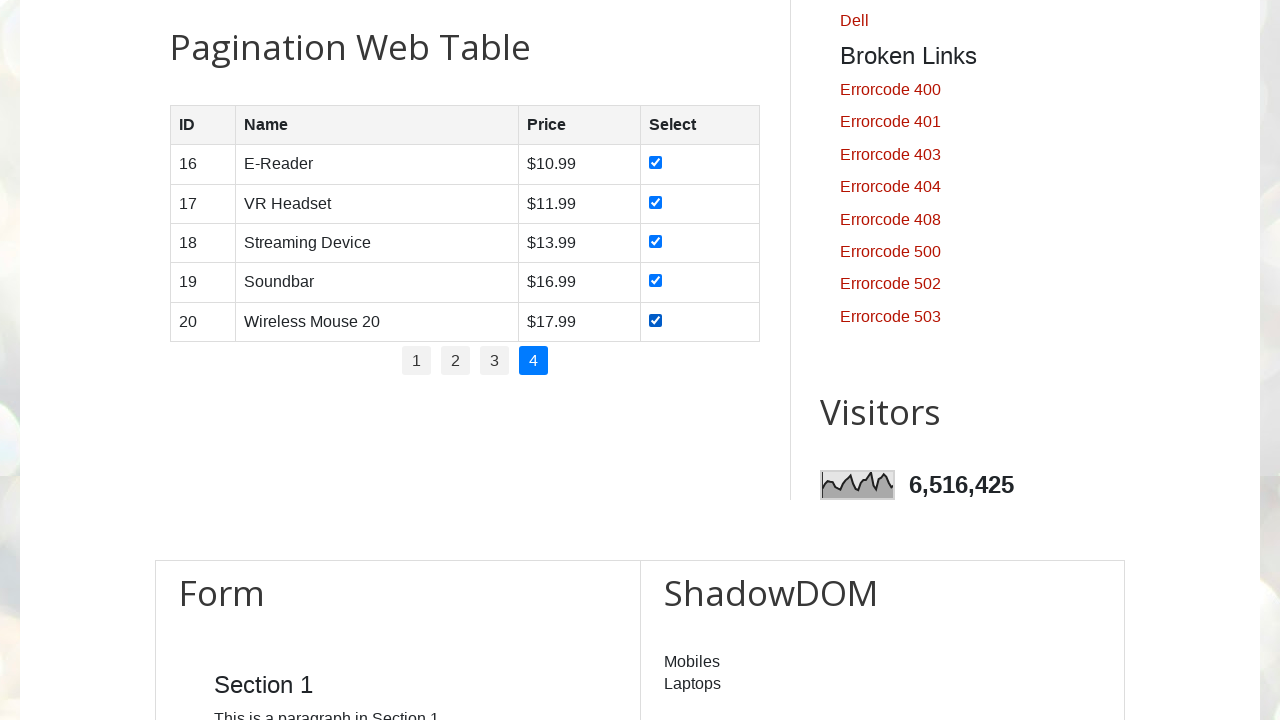